Waits for price to reach $100, books an item, then solves a math problem and submits the answer

Starting URL: http://suninjuly.github.io/explicit_wait2.html

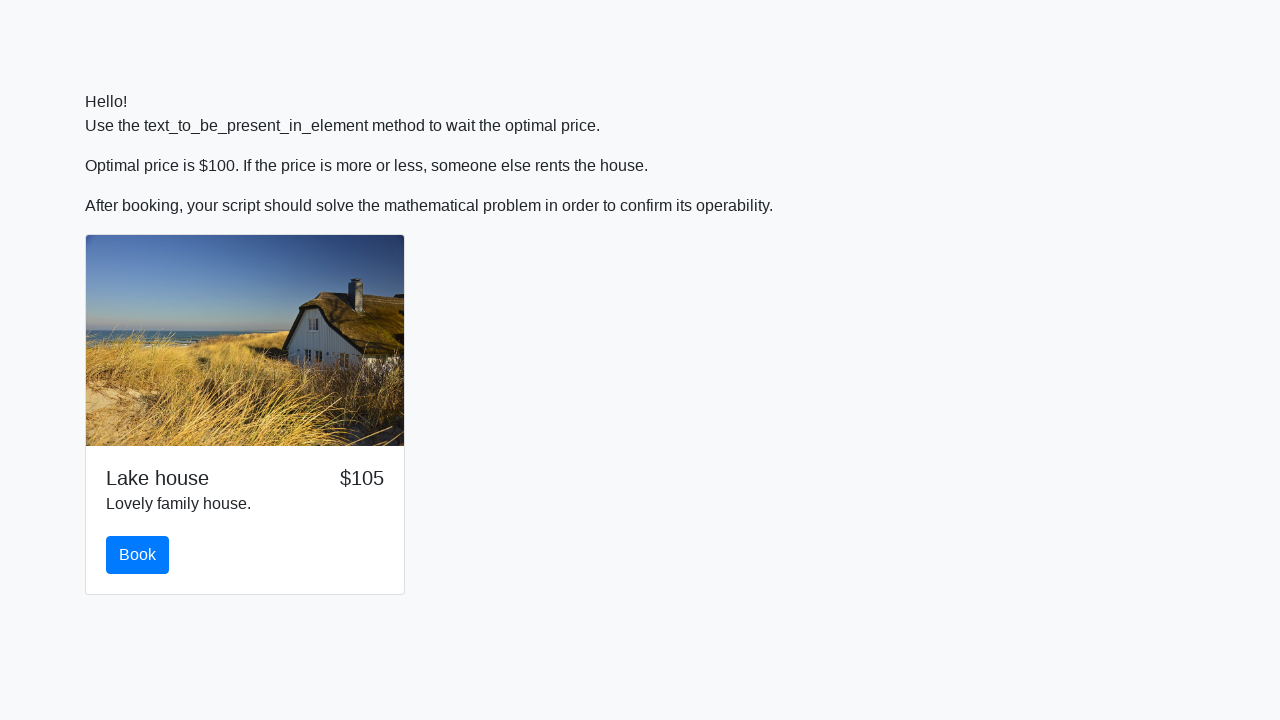

Waited for price to reach $100
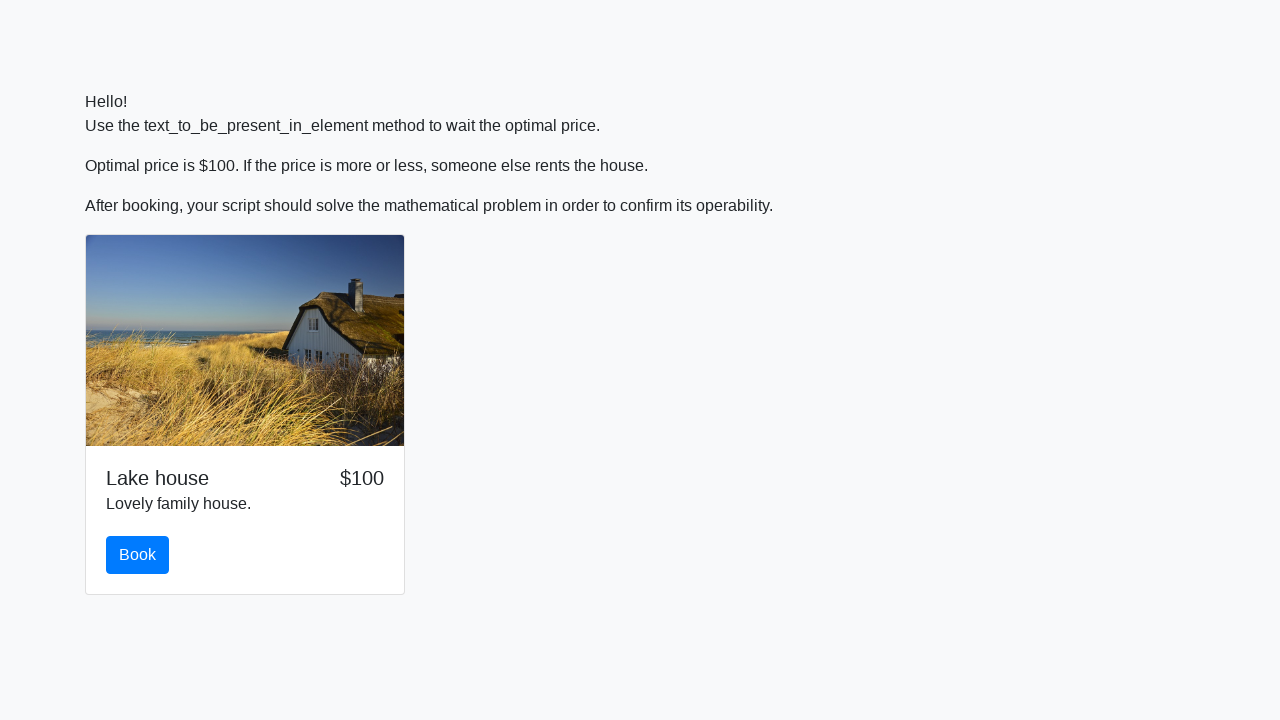

Clicked the book button at (138, 555) on #book
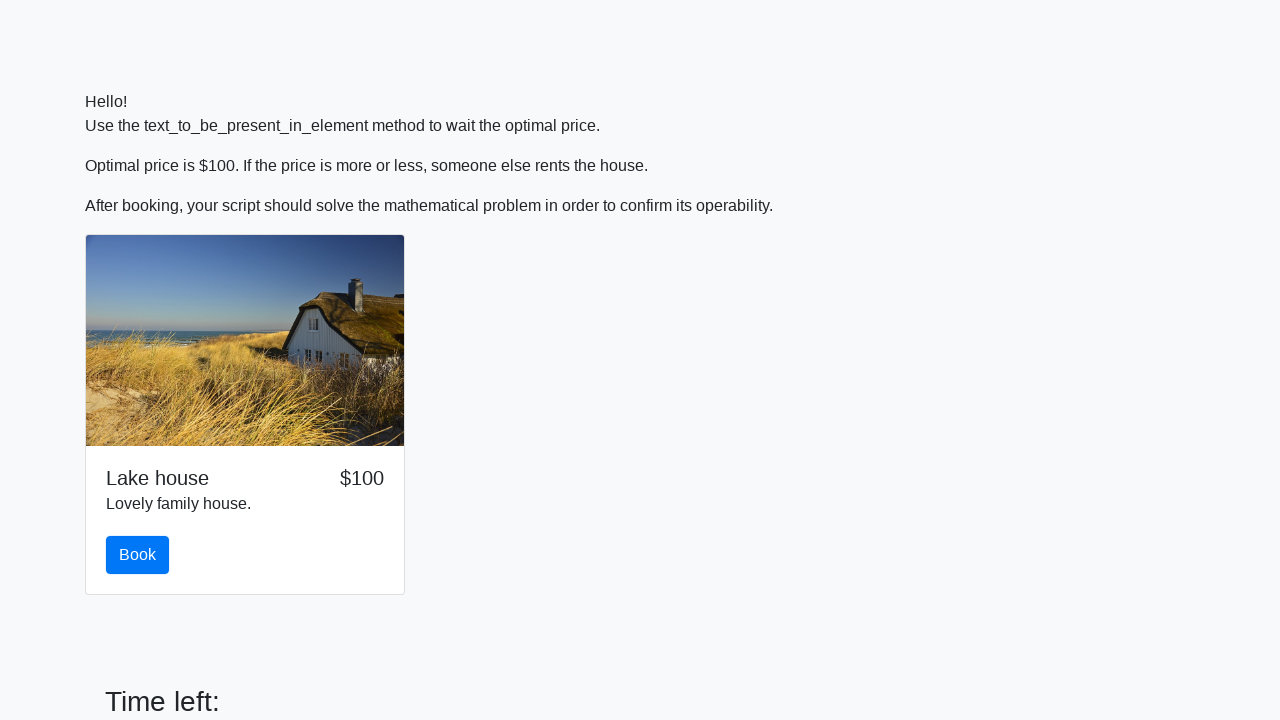

Retrieved input value: 992
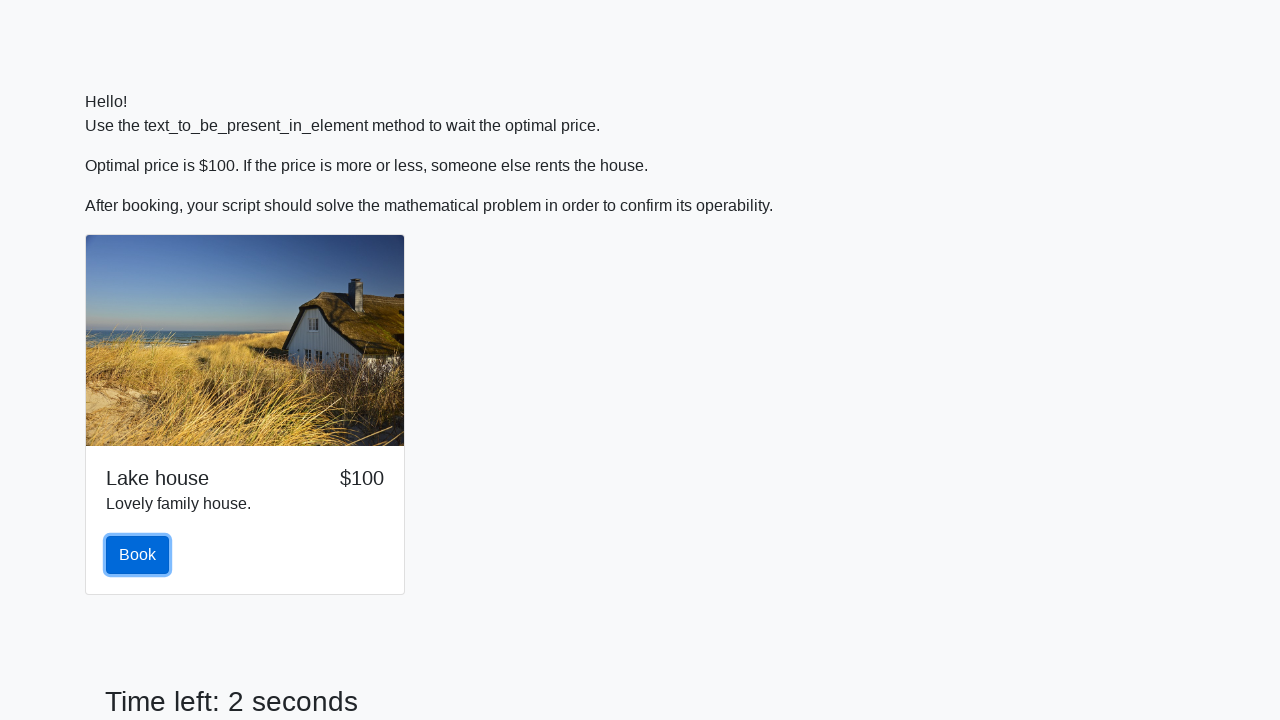

Calculated result: 2.09438736134467
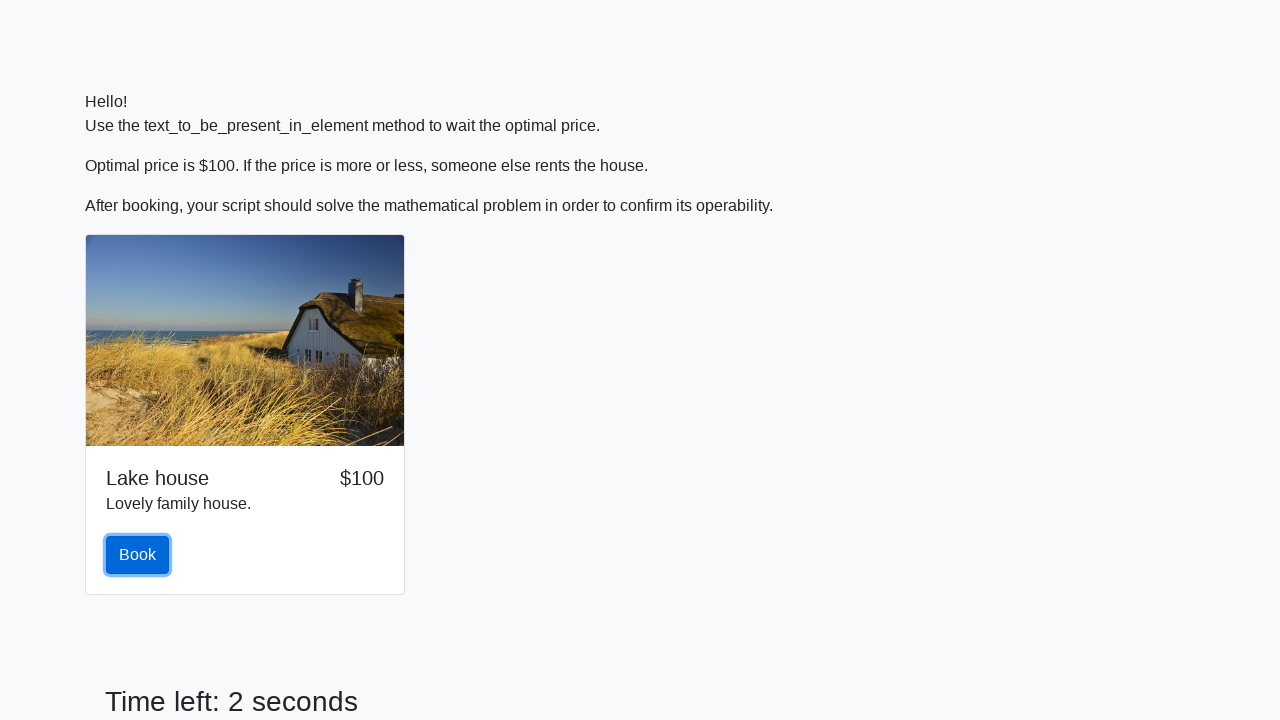

Filled in the calculated answer on input[type="text"]
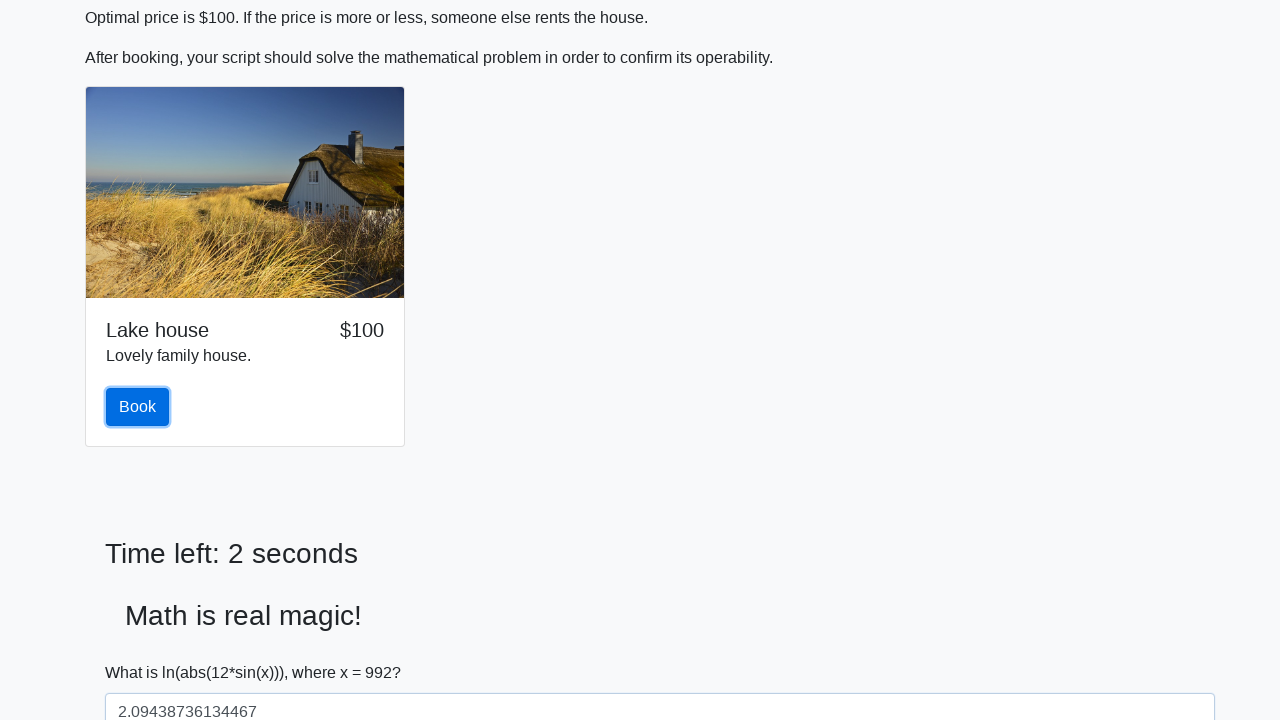

Submitted the solution at (143, 651) on #solve
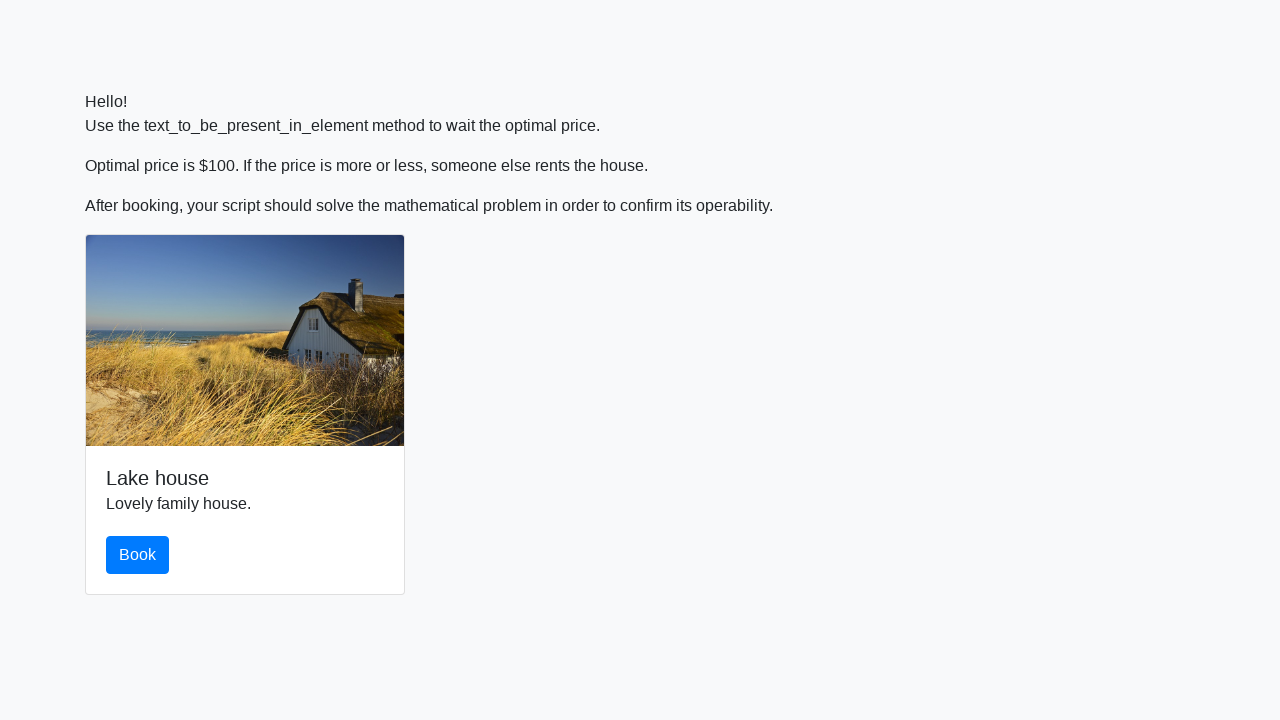

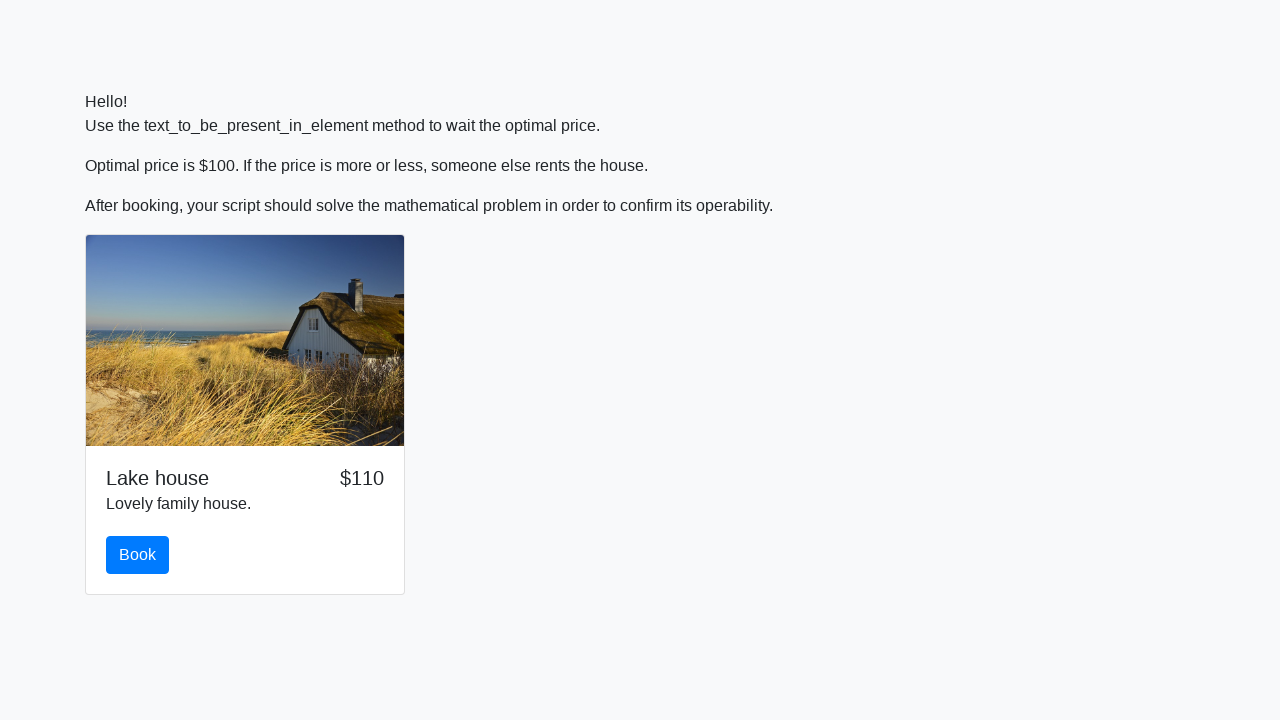